Clicks the Pricing link in navigation

Starting URL: https://github.com/about

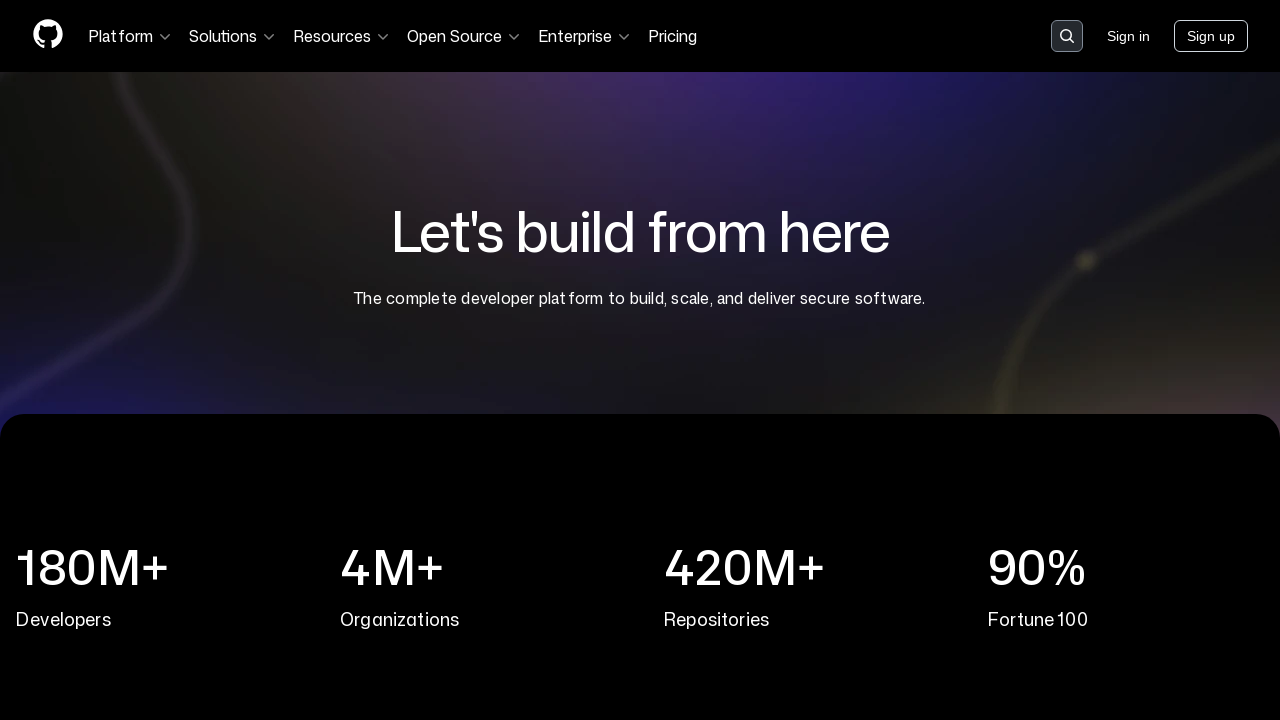

Waited for Pricing link to be visible
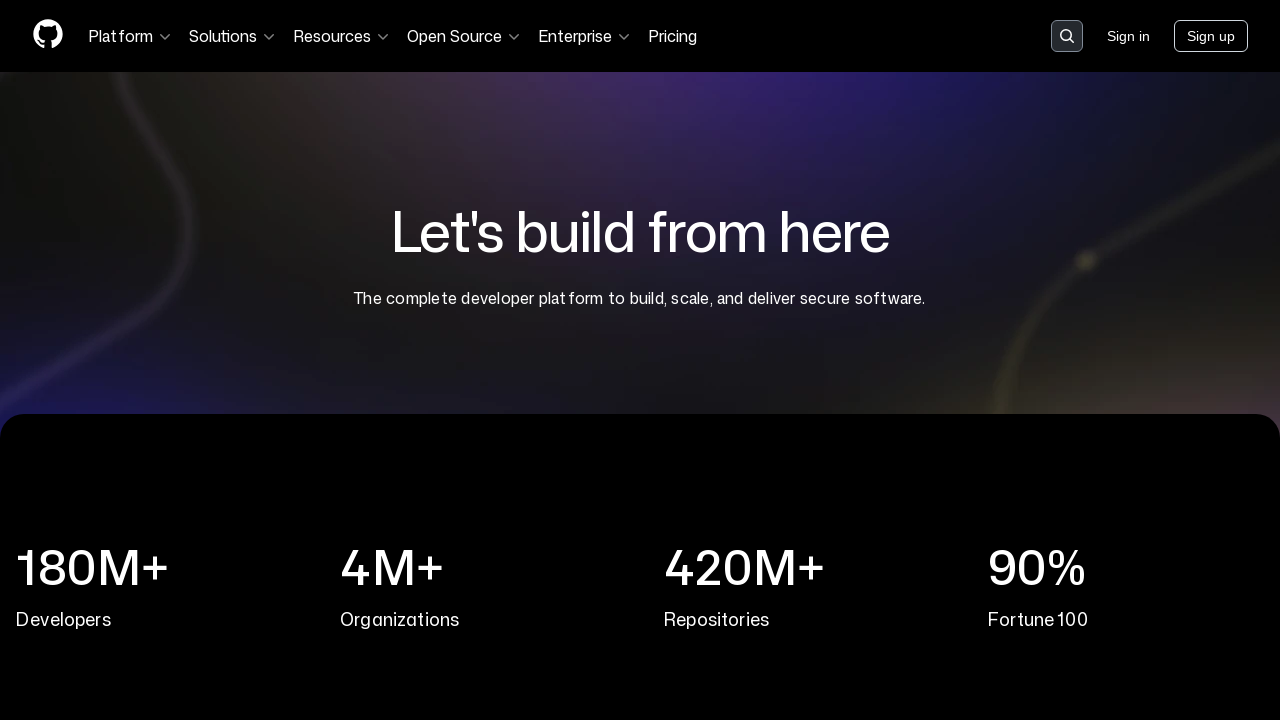

Clicked Pricing link in navigation at (672, 36) on text=Pricing
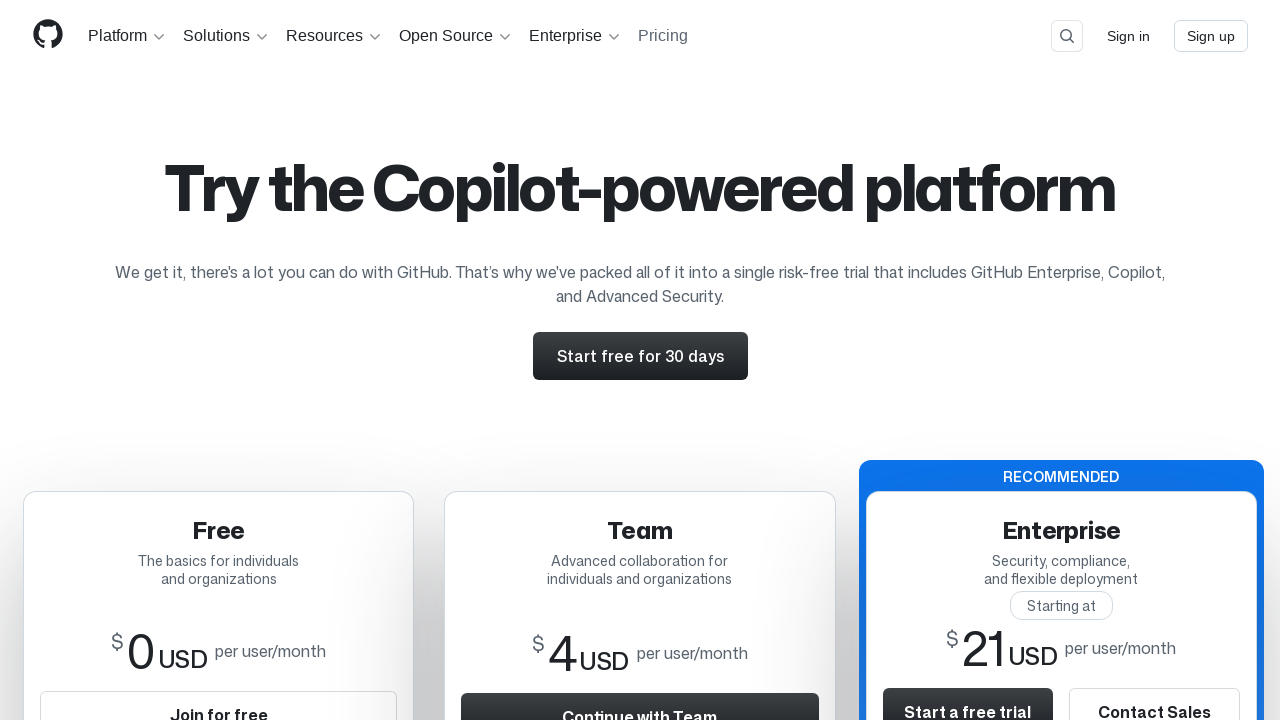

Successfully navigated to Pricing page
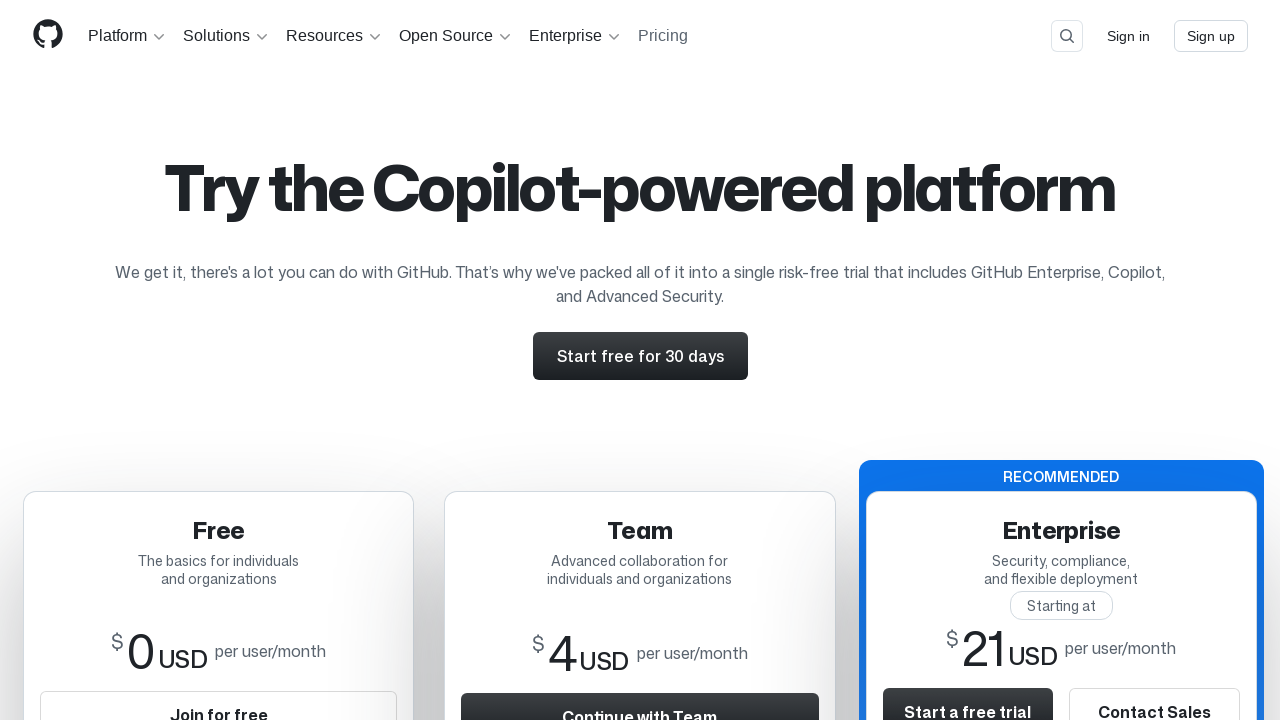

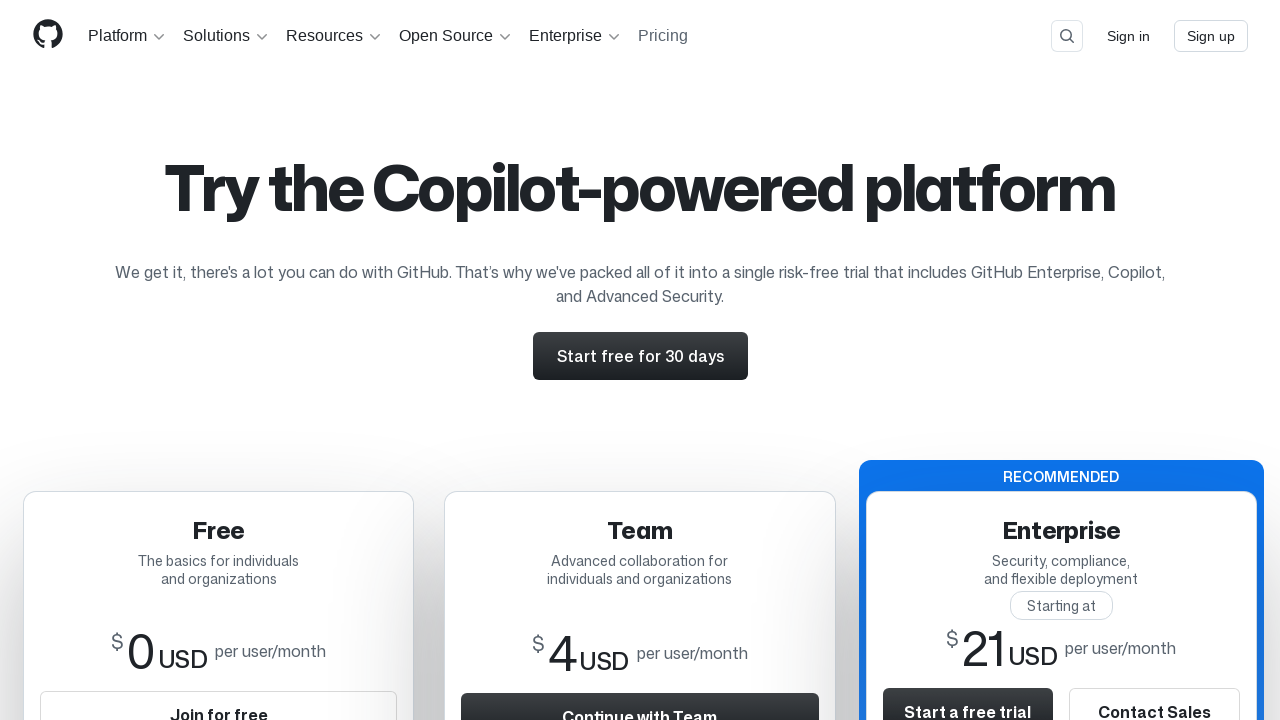